Tests opening a new browser tab by clicking a button, switching to the new tab, and verifying the heading text

Starting URL: https://demoqa.com/browser-windows

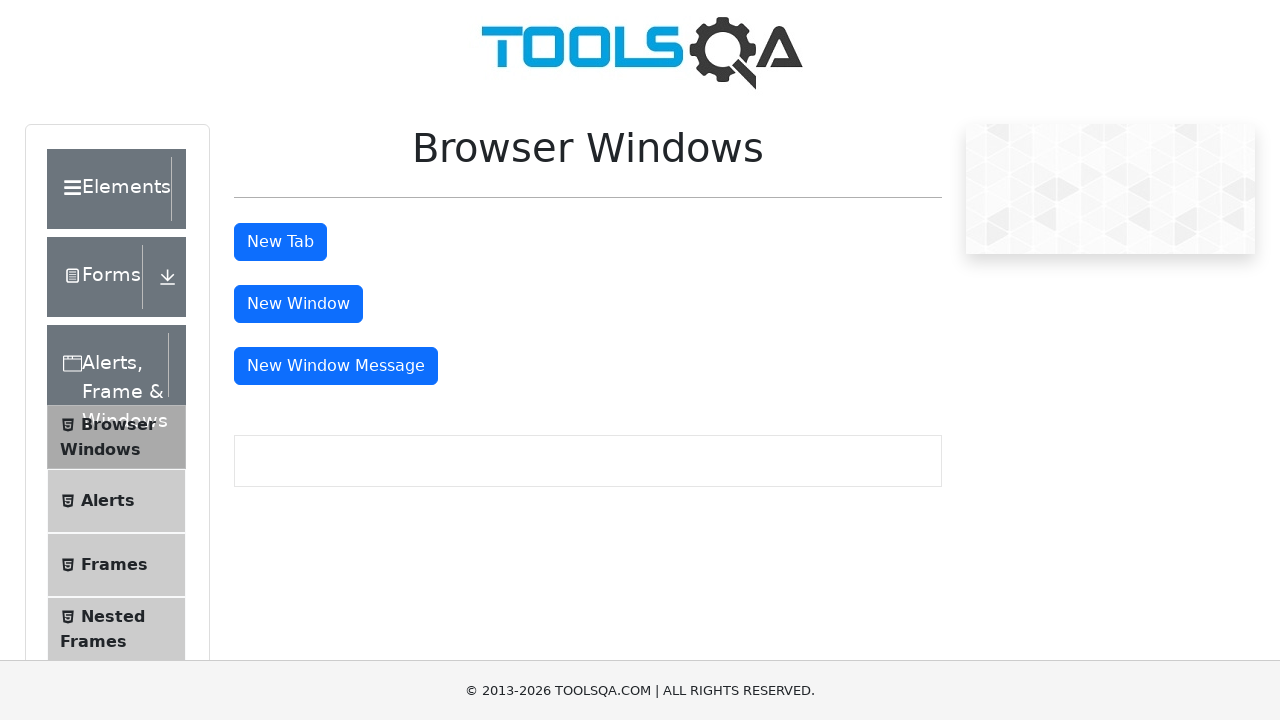

Scrolled new tab button into view
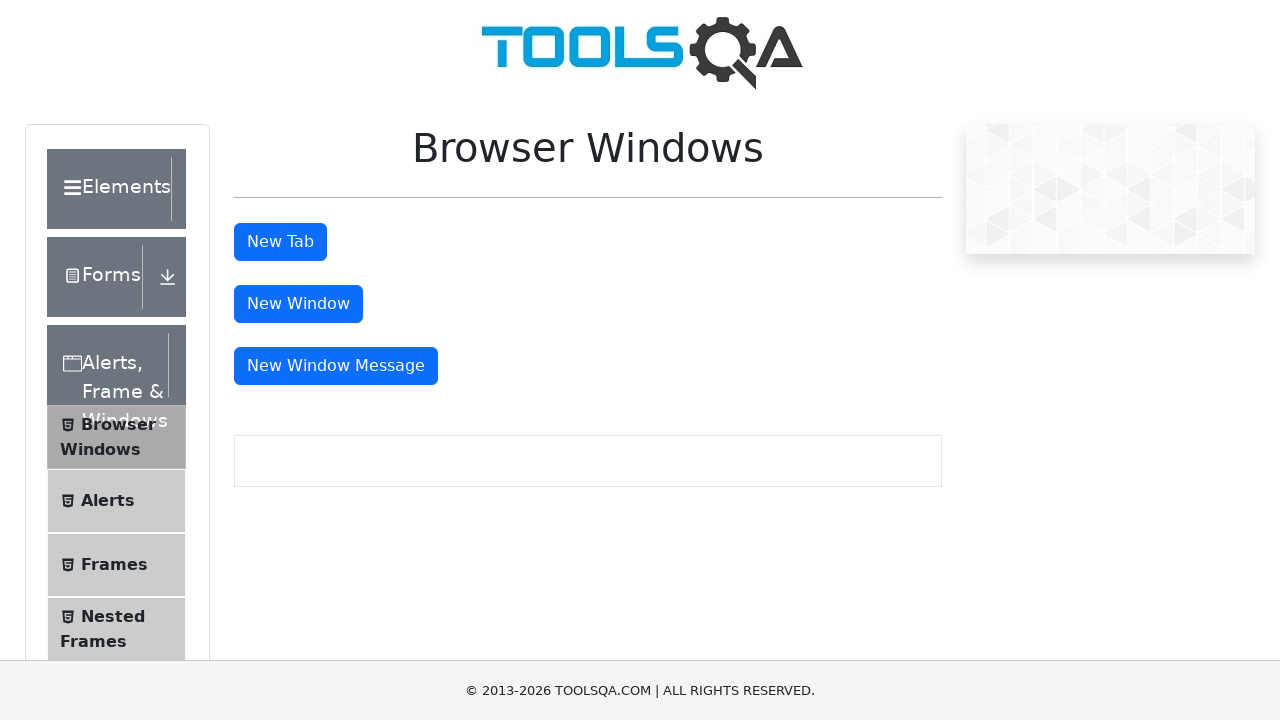

Clicked new tab button to open new browser tab at (280, 242) on button#tabButton
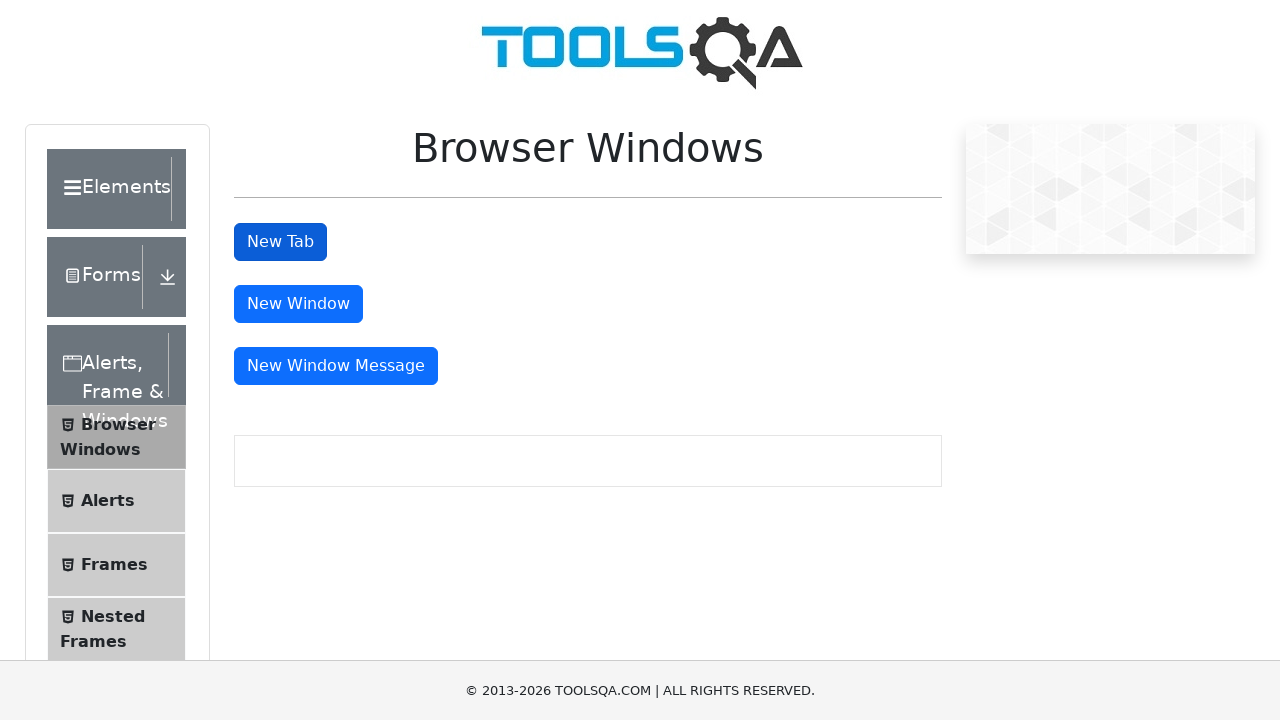

New tab opened and page object captured
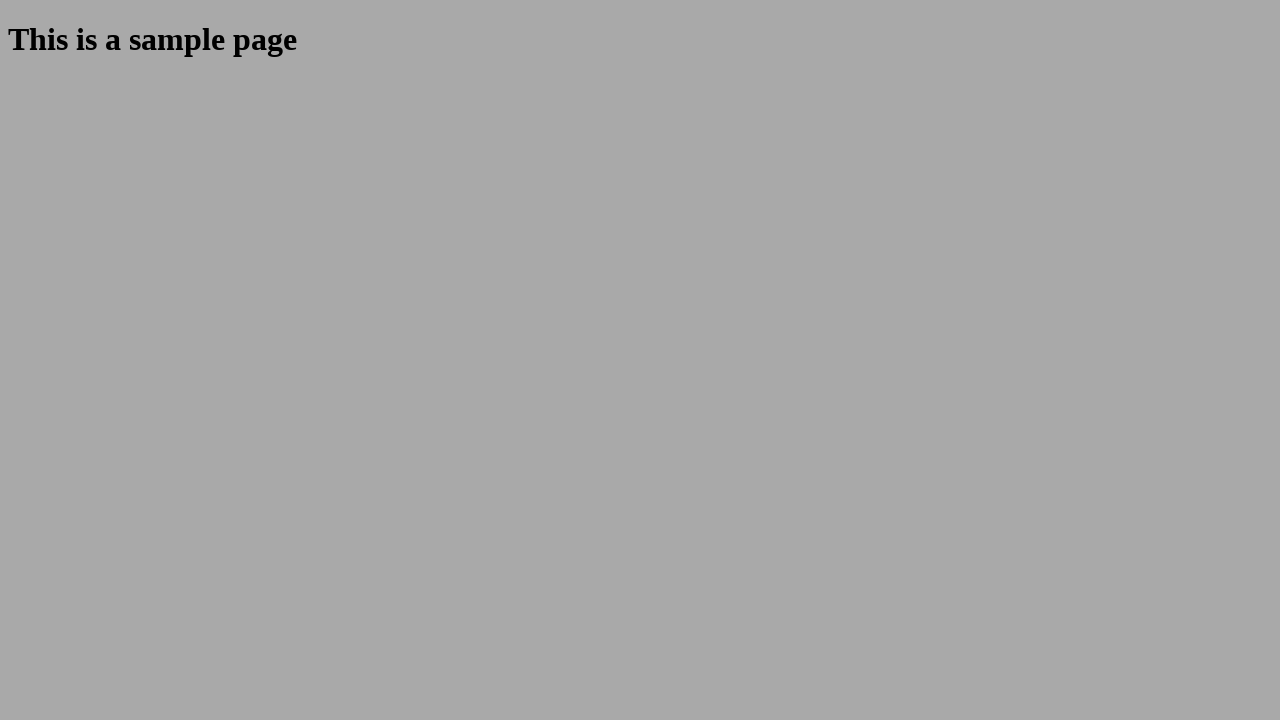

Sample heading element became visible on new tab
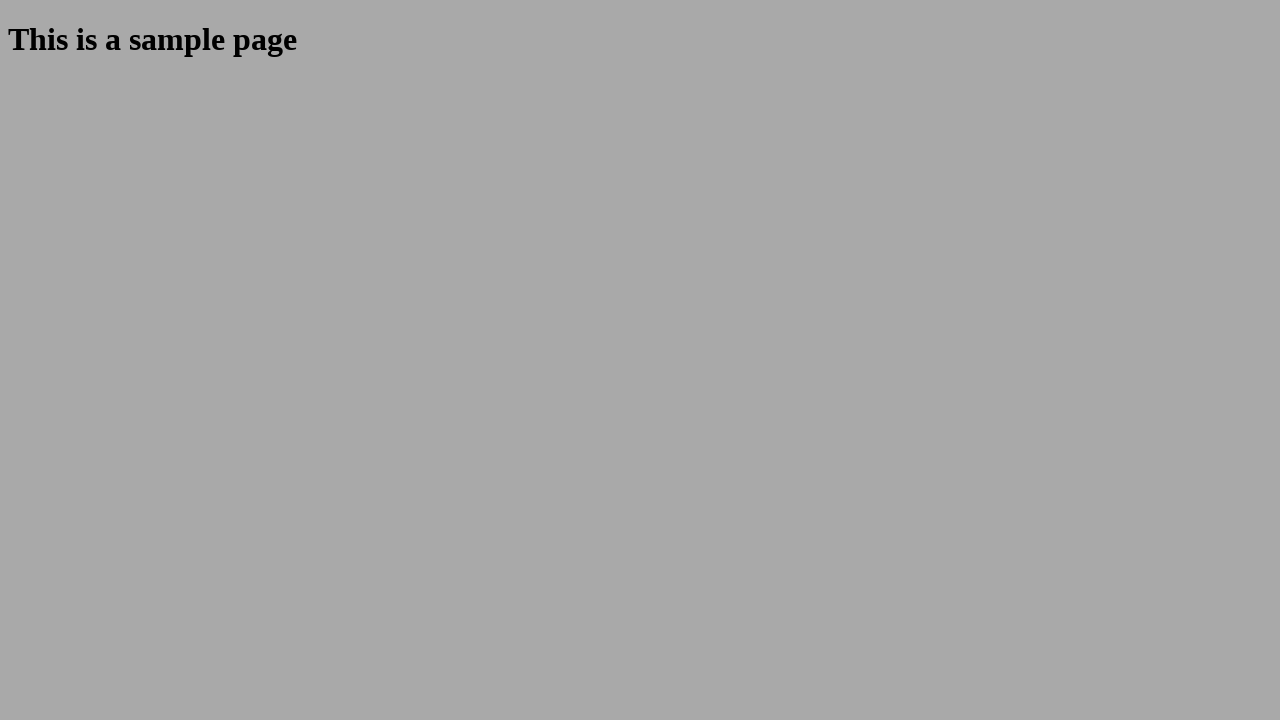

Retrieved heading text: 'This is a sample page'
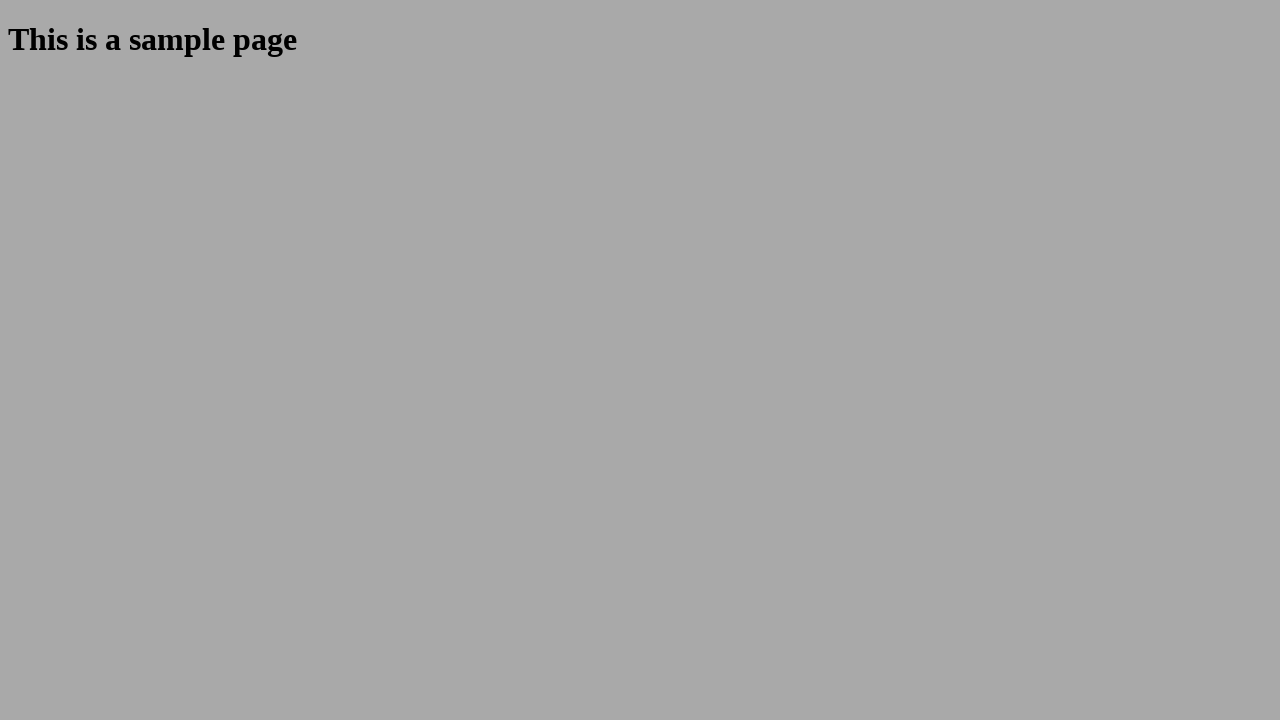

Switched back to original tab
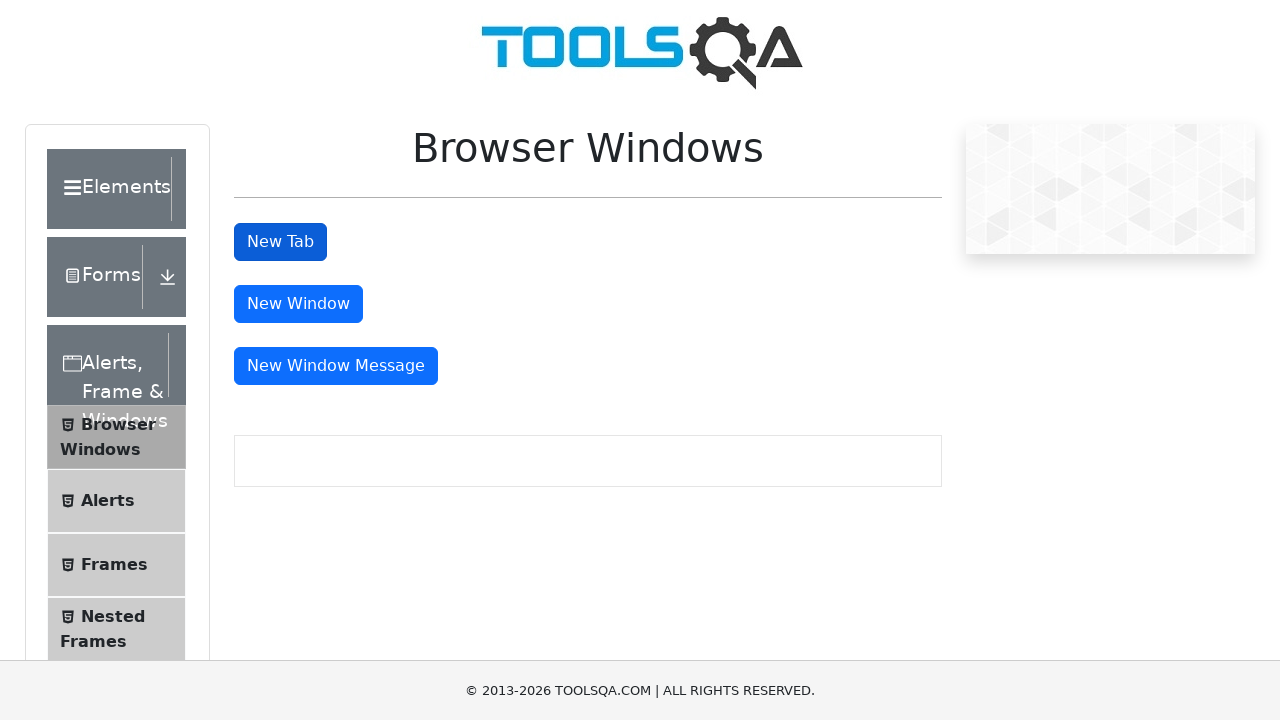

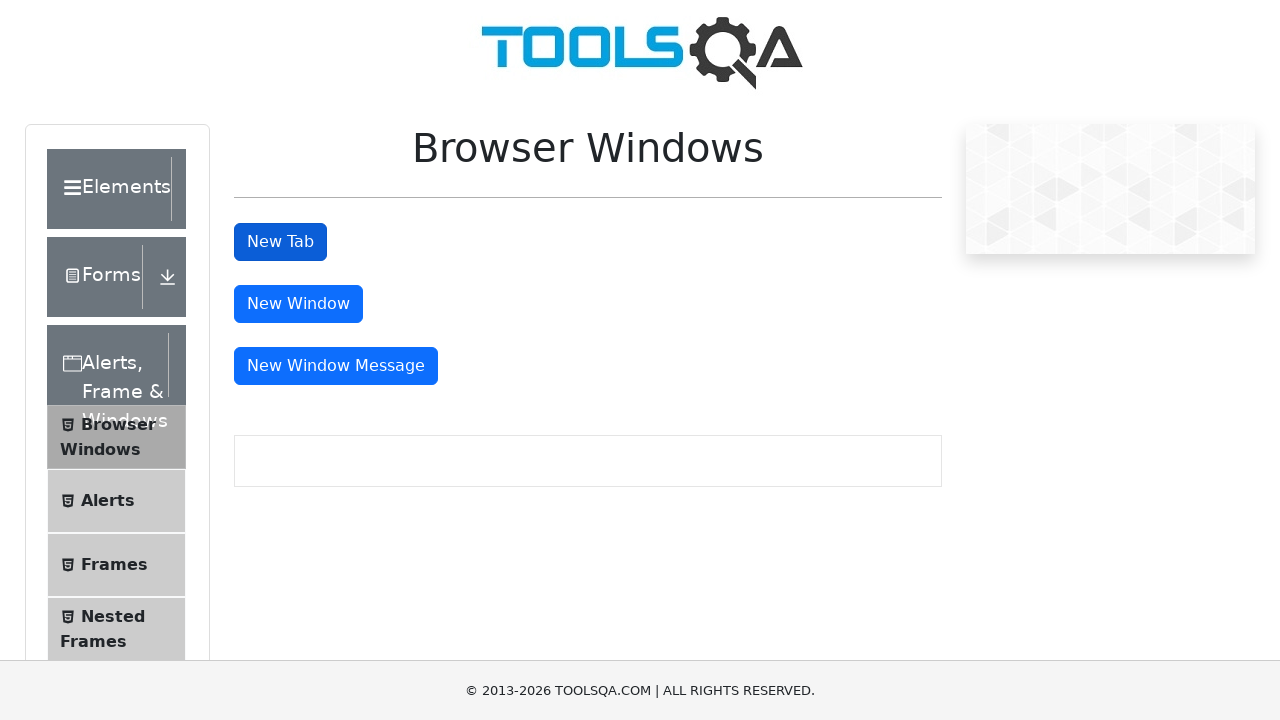